Tests that submitting an empty login form displays an error message

Starting URL: https://the-internet.herokuapp.com/

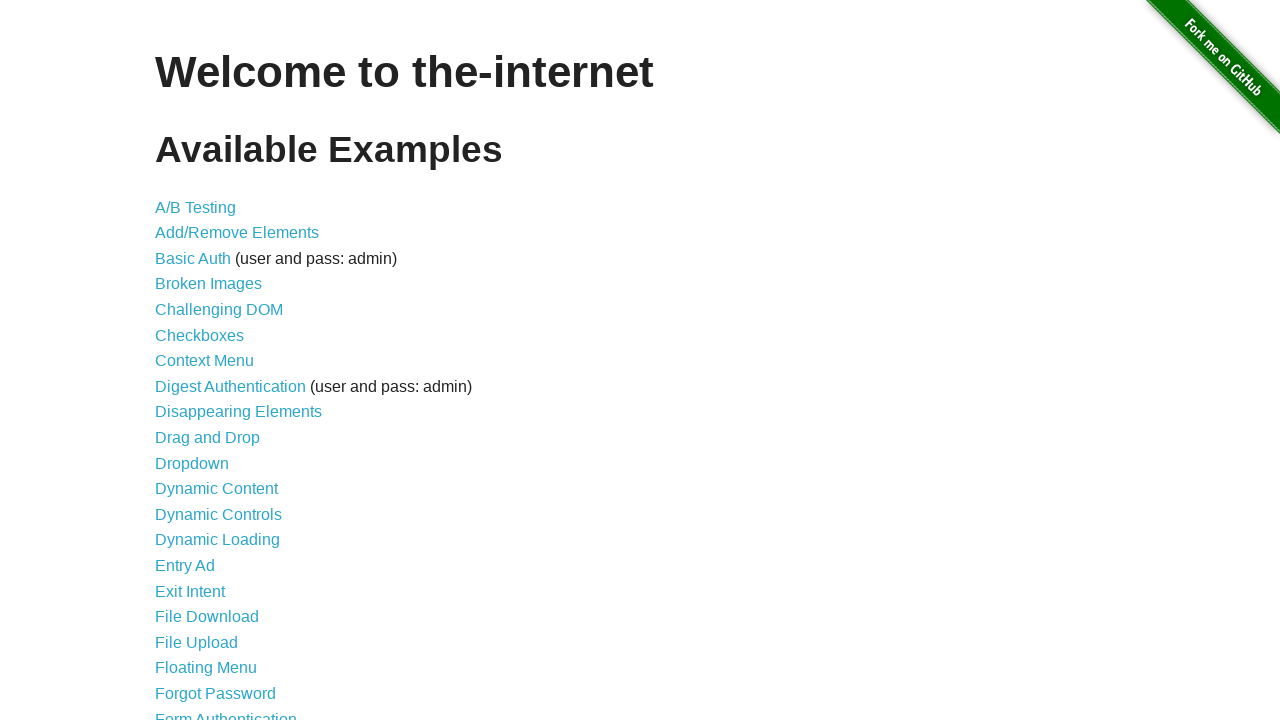

Clicked on Form Authentication link at (226, 712) on a:text('Form Authentication')
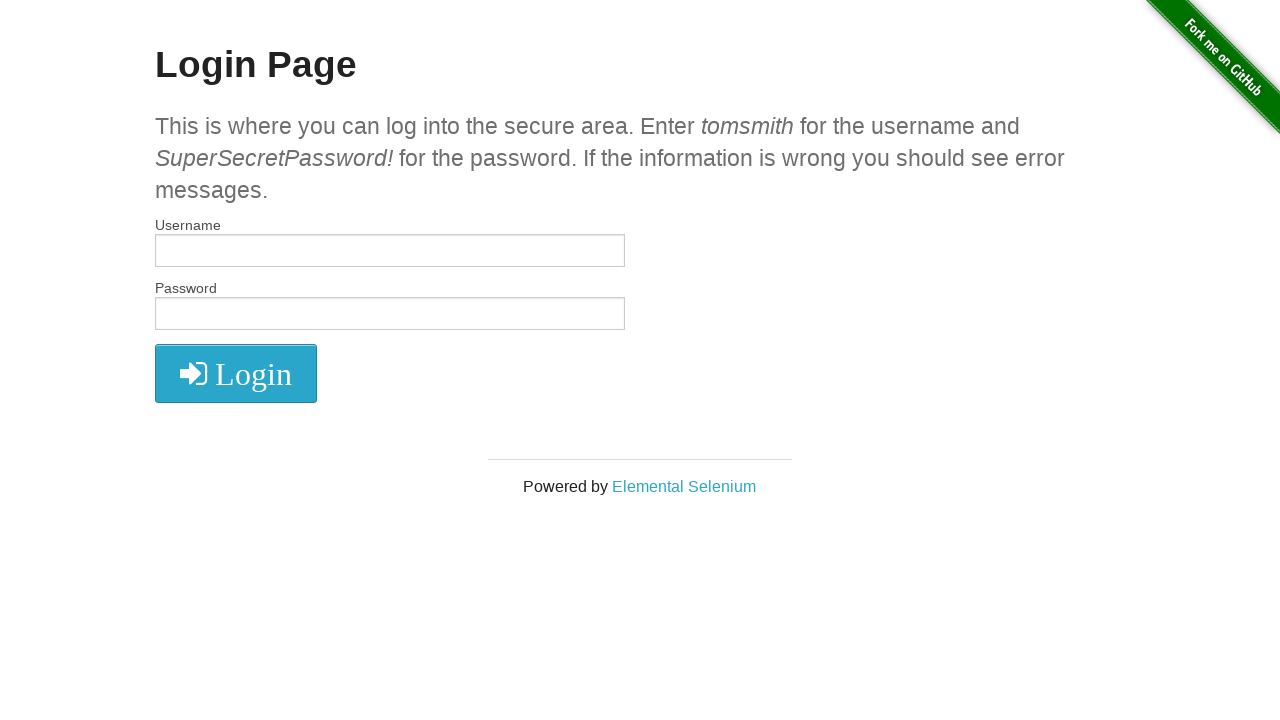

Left username field empty on #username
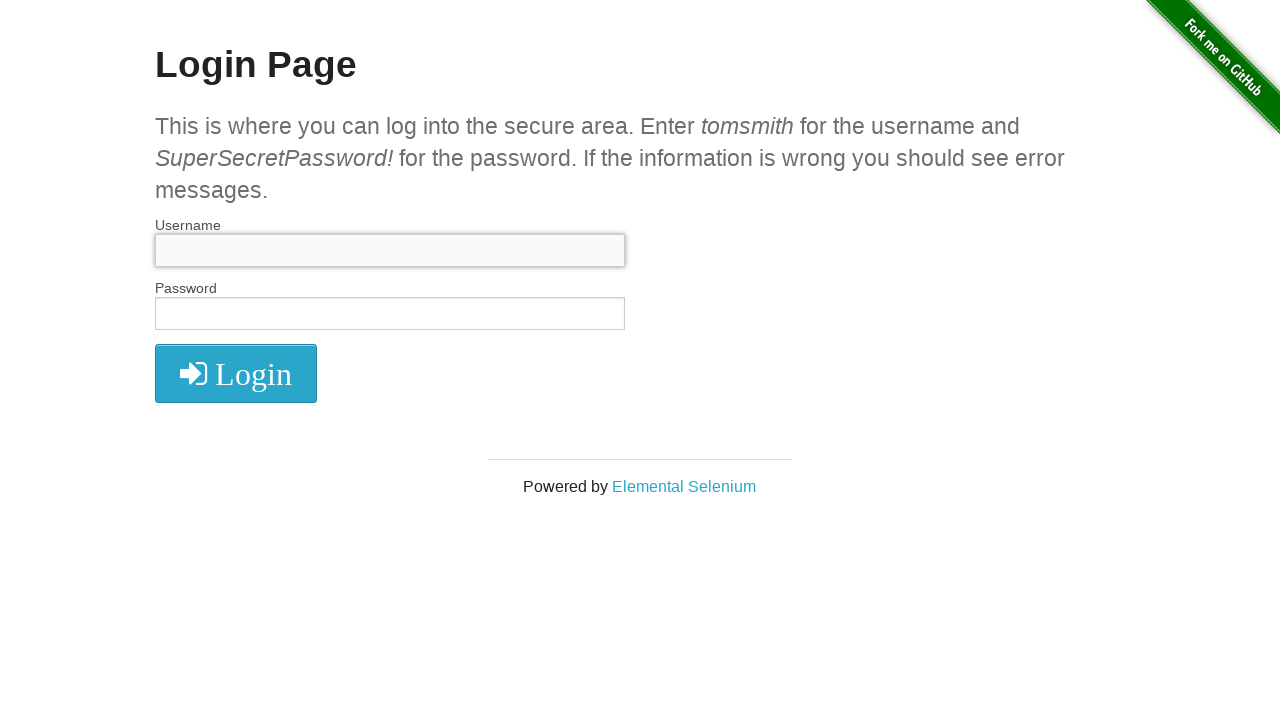

Left password field empty on #password
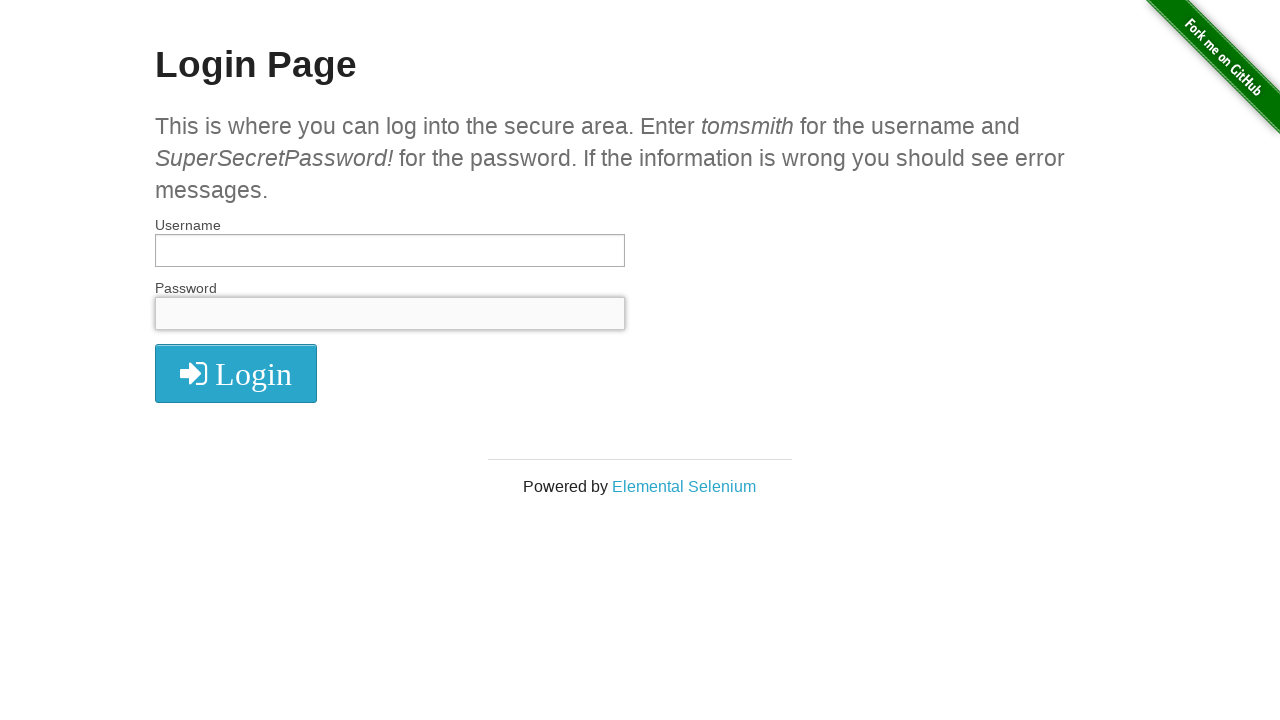

Clicked login button with empty credentials at (236, 373) on #login button
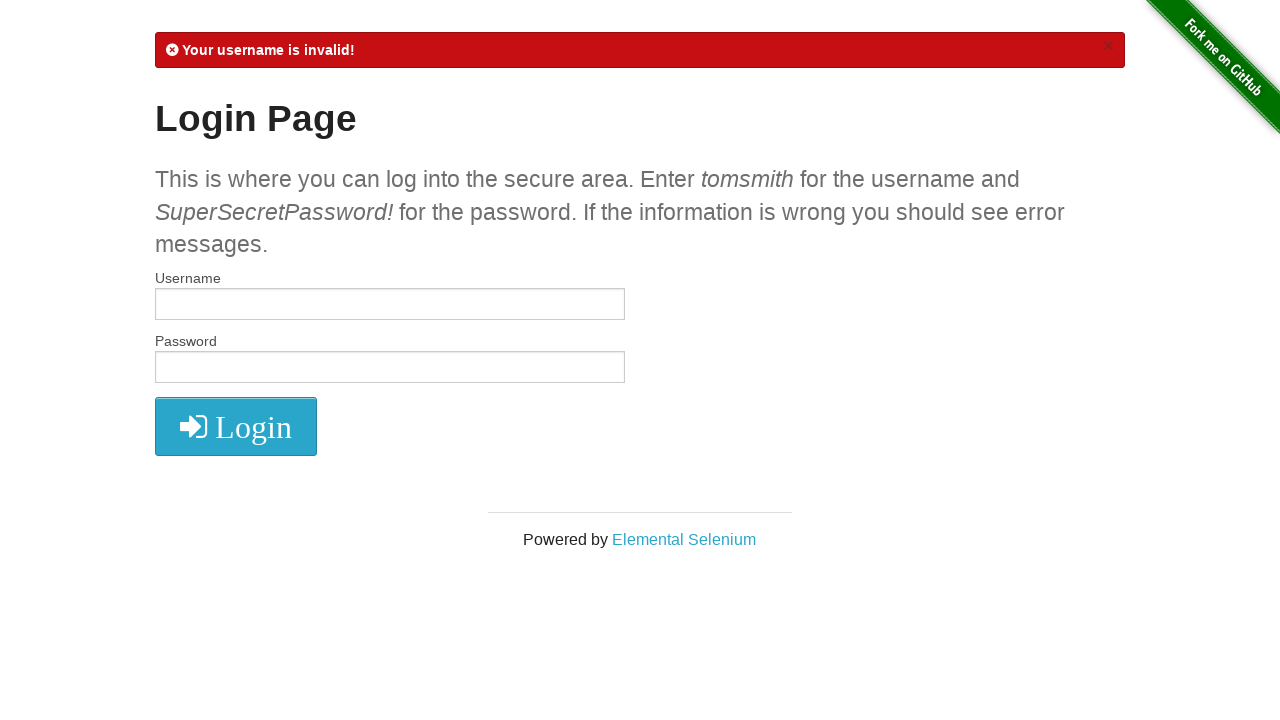

Error message element loaded
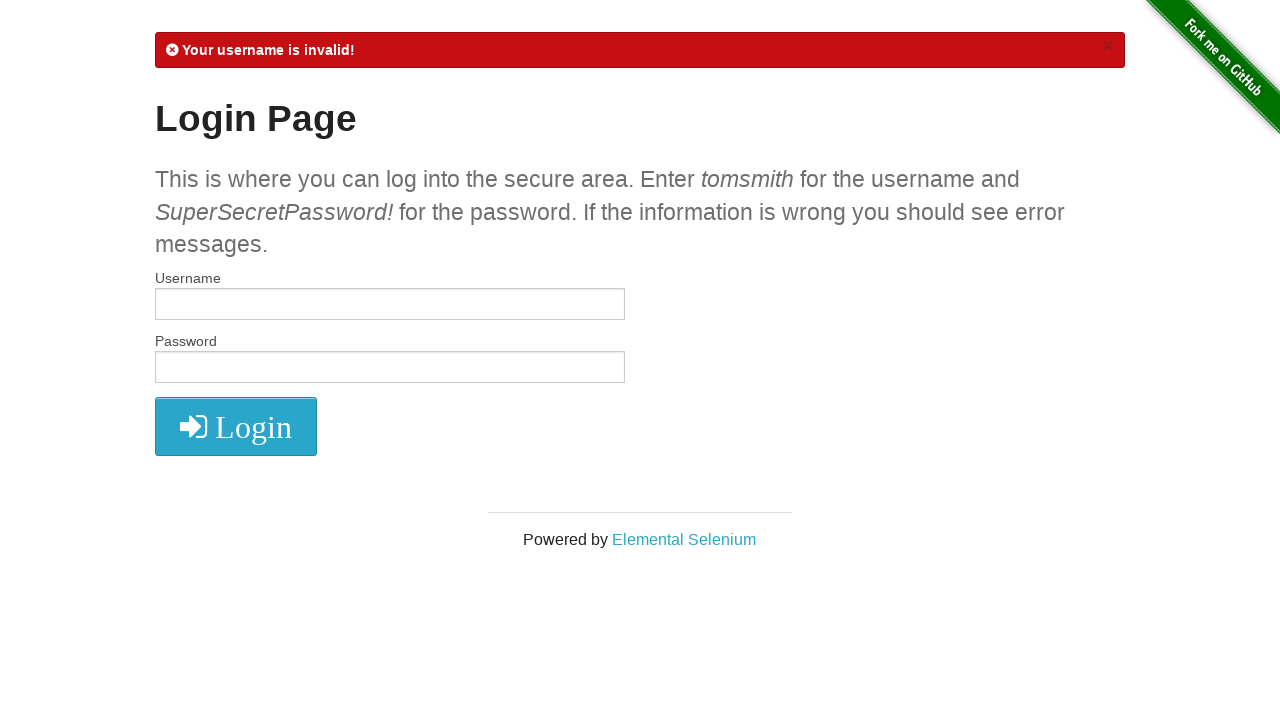

Confirmed error message is visible
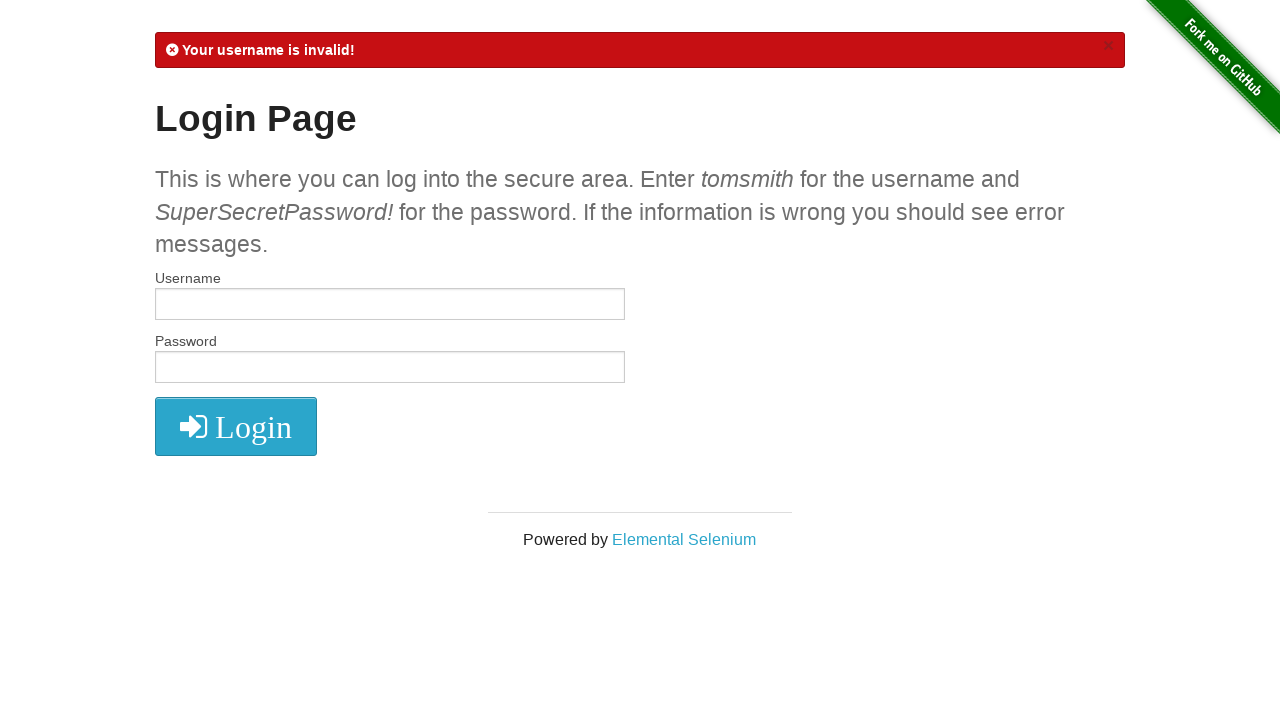

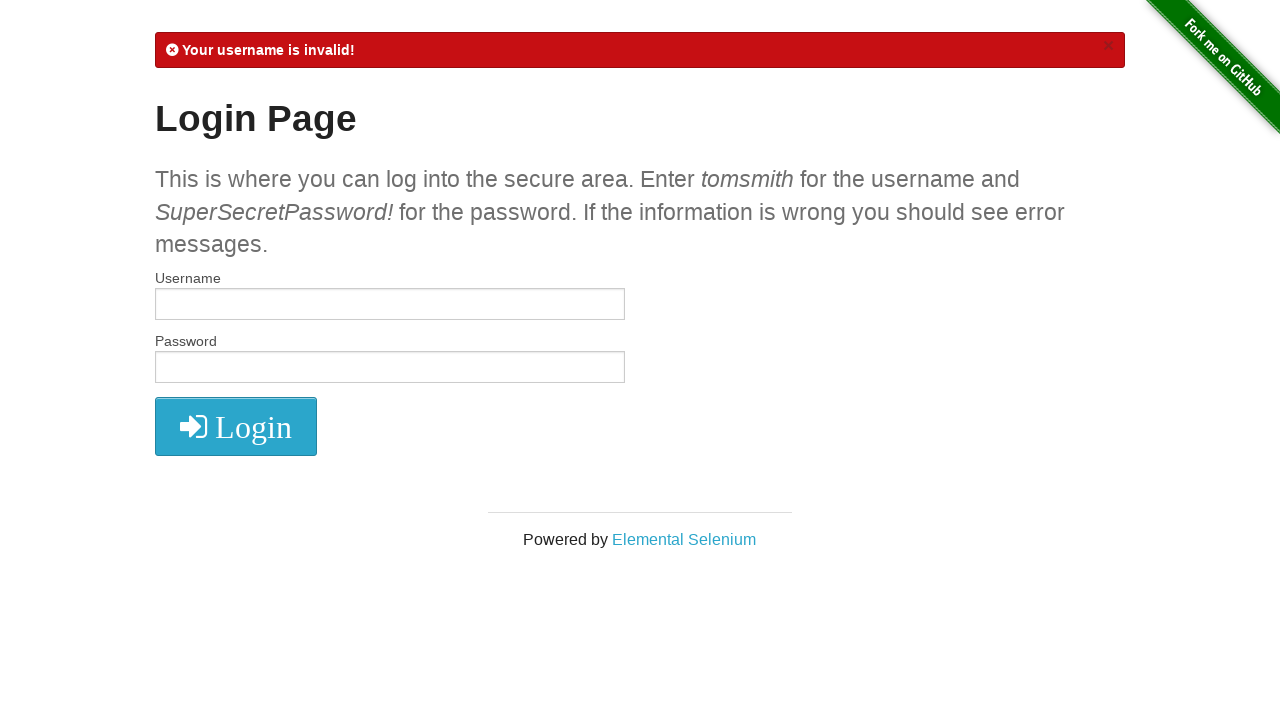